Creates a new paste on Pastebin by filling in code content, setting a title, selecting paste expiration time, and clicking the create button

Starting URL: https://pastebin.com

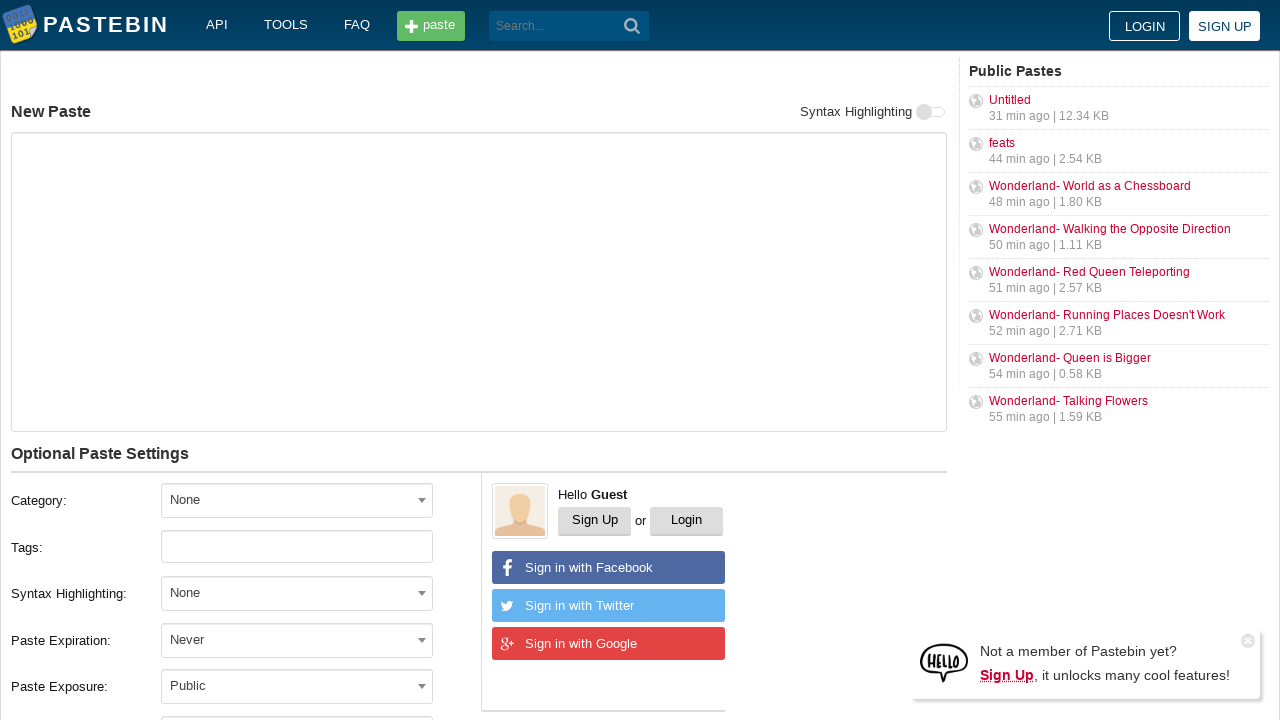

Paste form loaded and ready
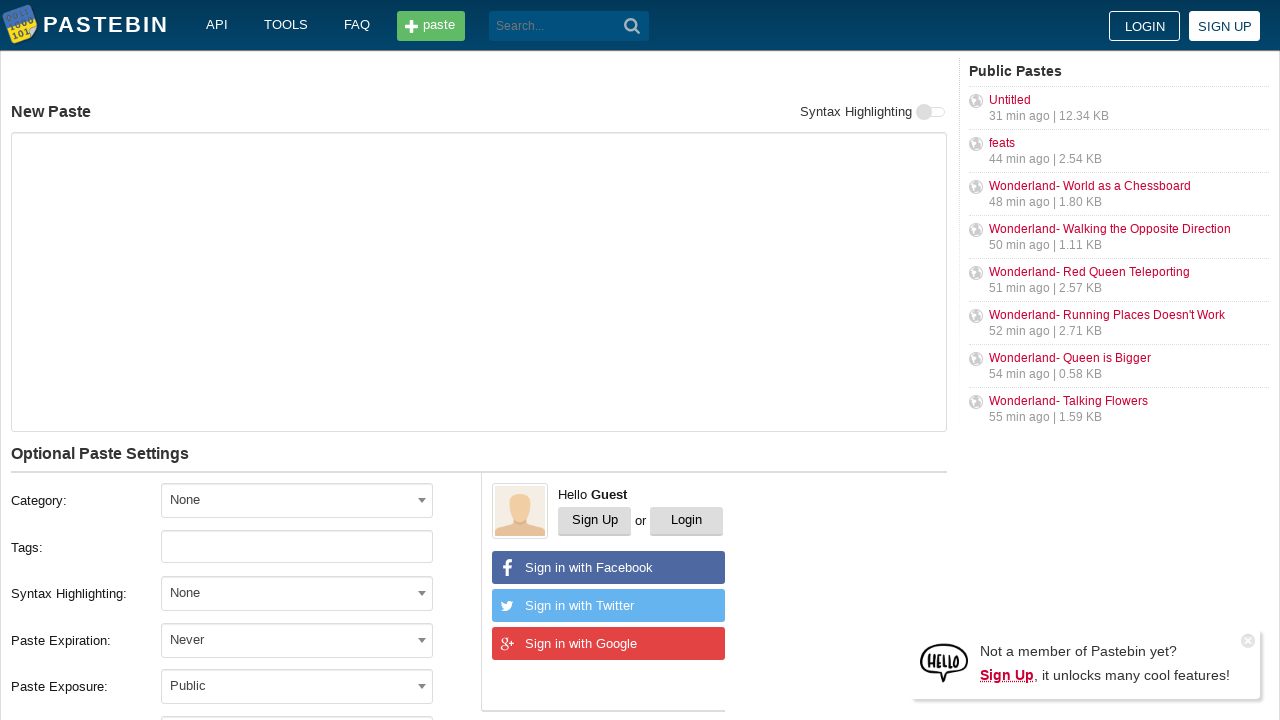

Filled code content area with 'Hello from WebDriver' on textarea#postform-text
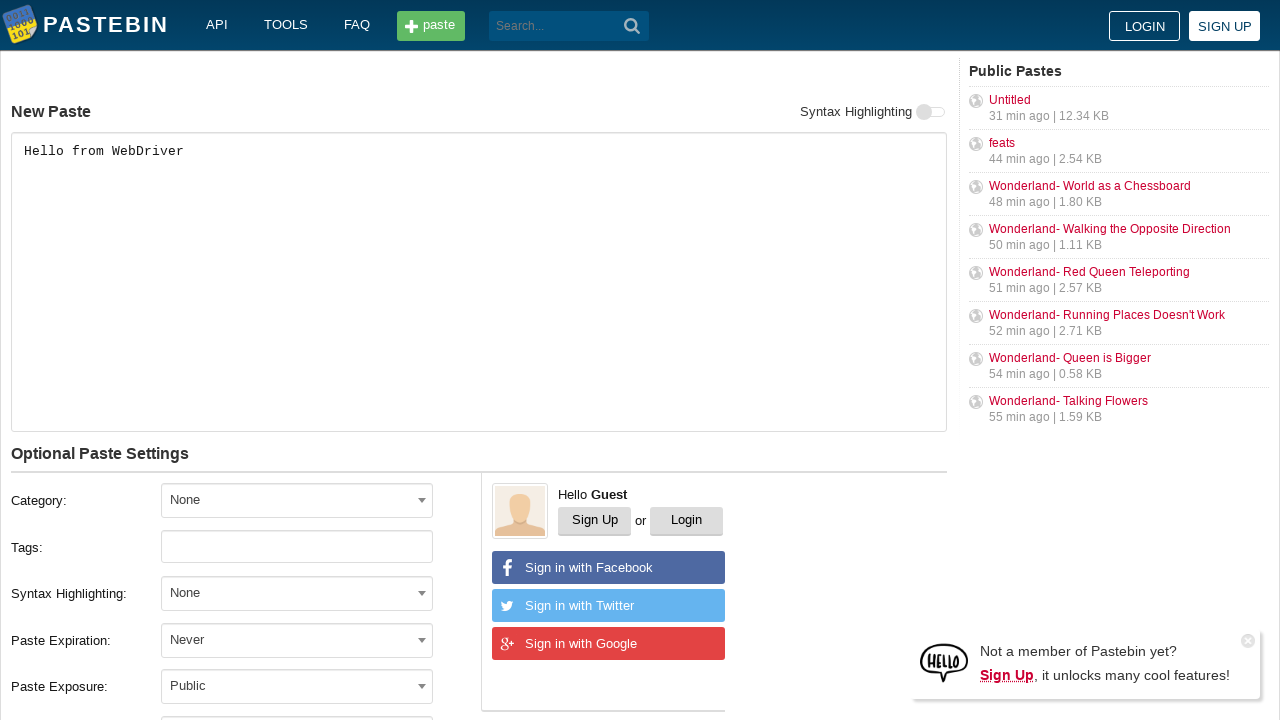

Filled paste title with 'helloweb' on input#postform-name
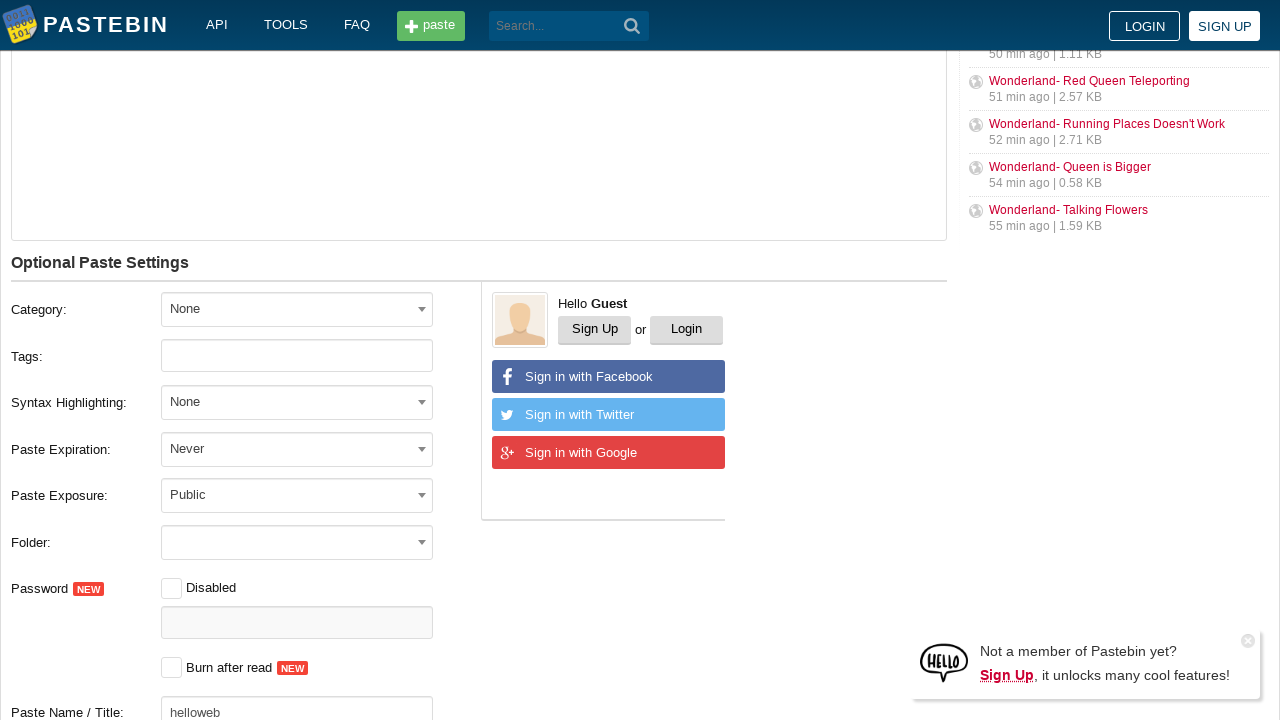

Clicked on paste expiration dropdown at (311, 449) on xpath=//label[text()='Paste Expiration:']/following-sibling::div
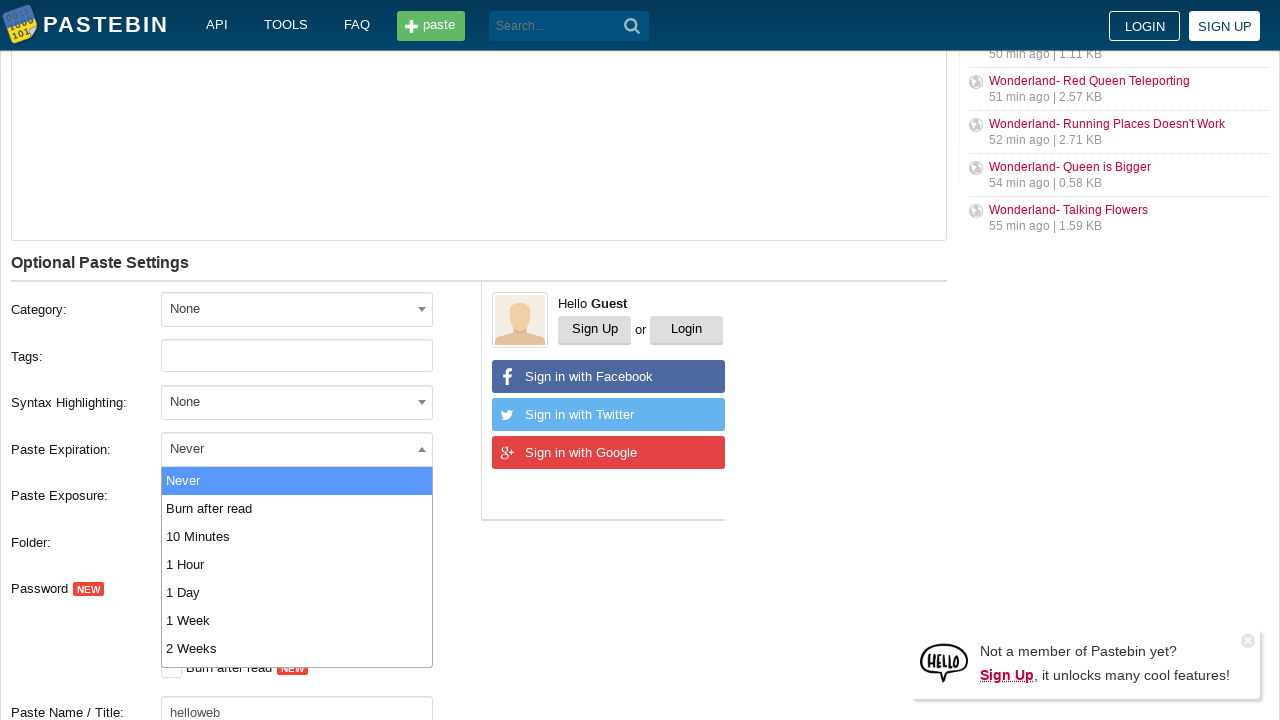

Dropdown options appeared
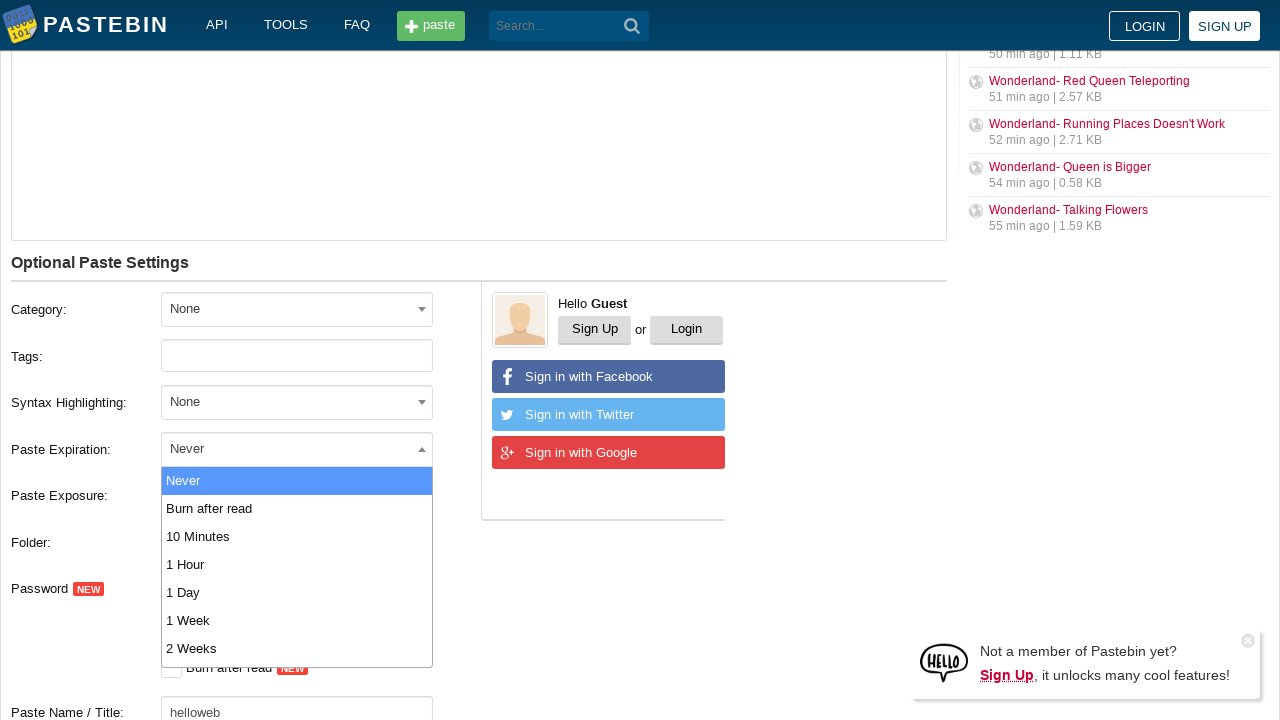

Selected '10 Minutes' paste expiration option at (297, 536) on xpath=//span[@class='select2-results']//li[text()='10 Minutes']
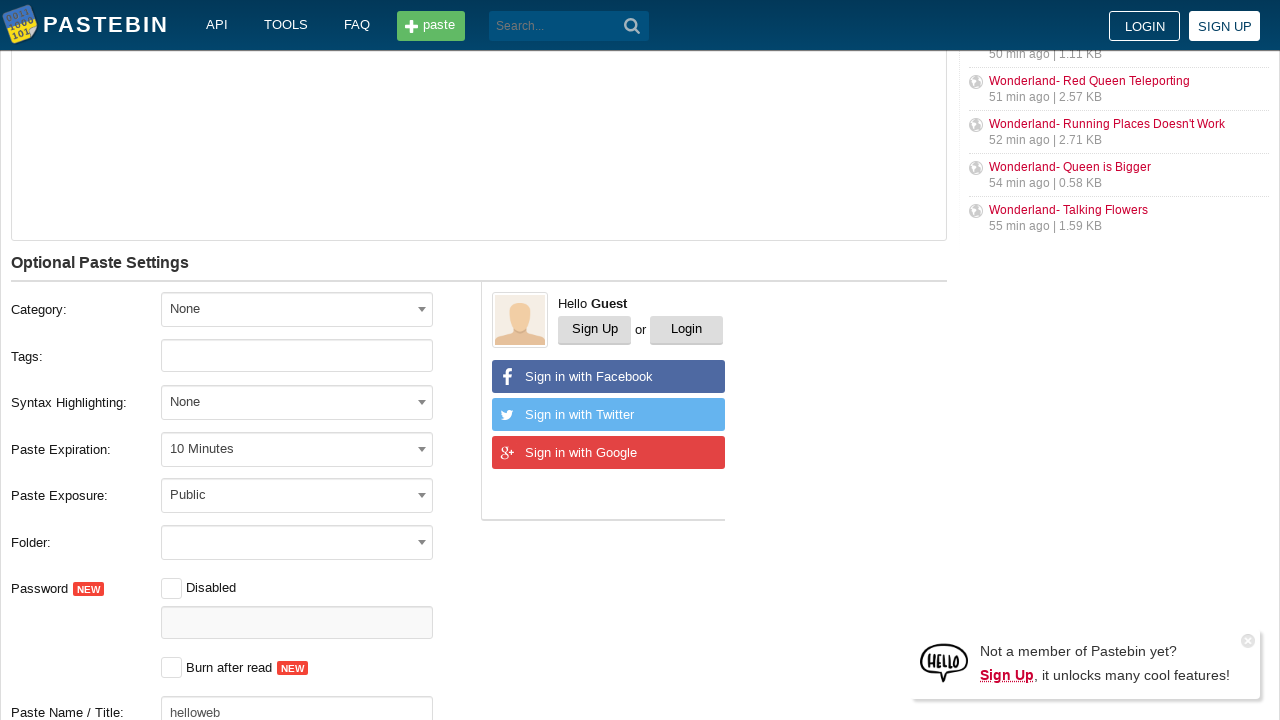

Clicked 'Create New Paste' button at (240, 400) on button:has-text('Create New Paste')
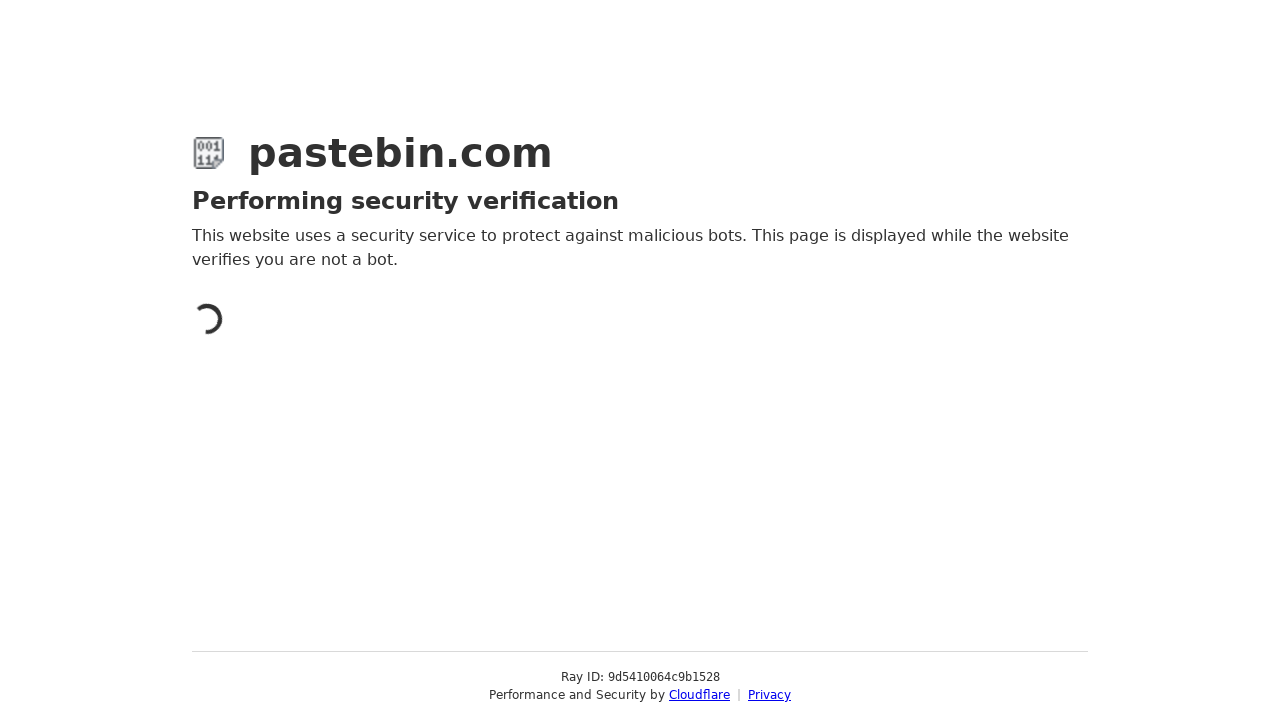

Navigated to result page and network idle
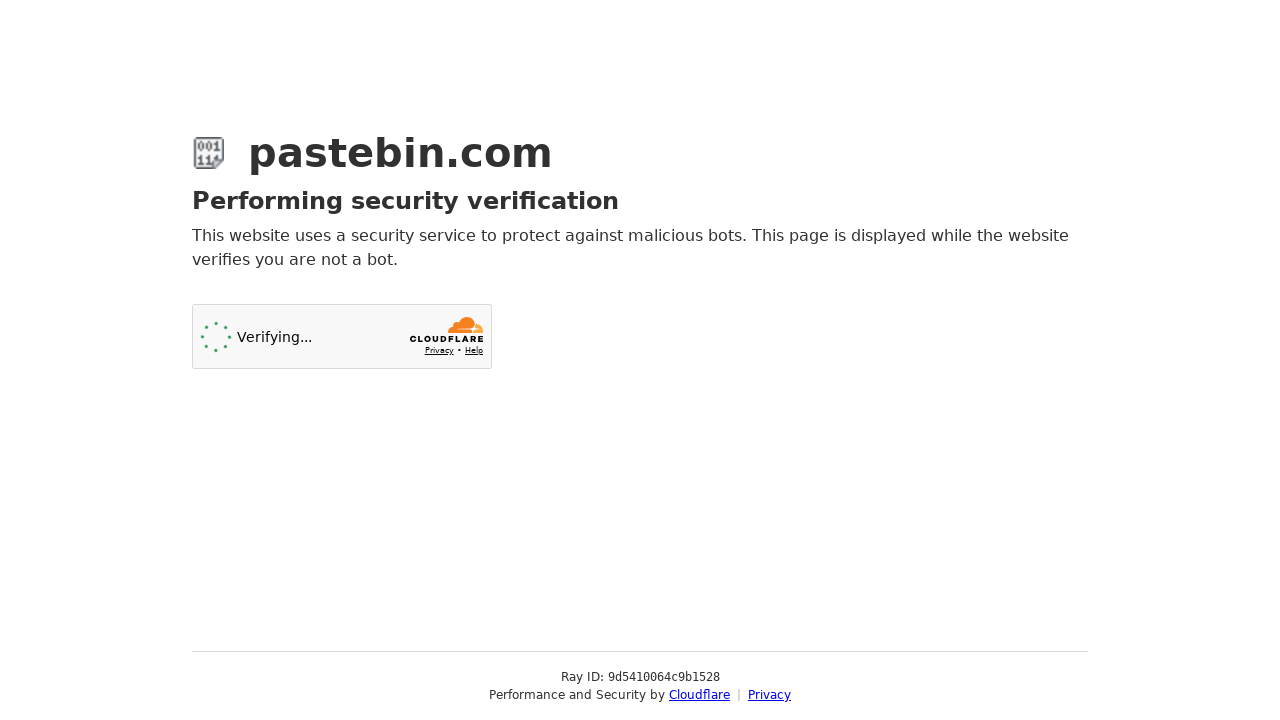

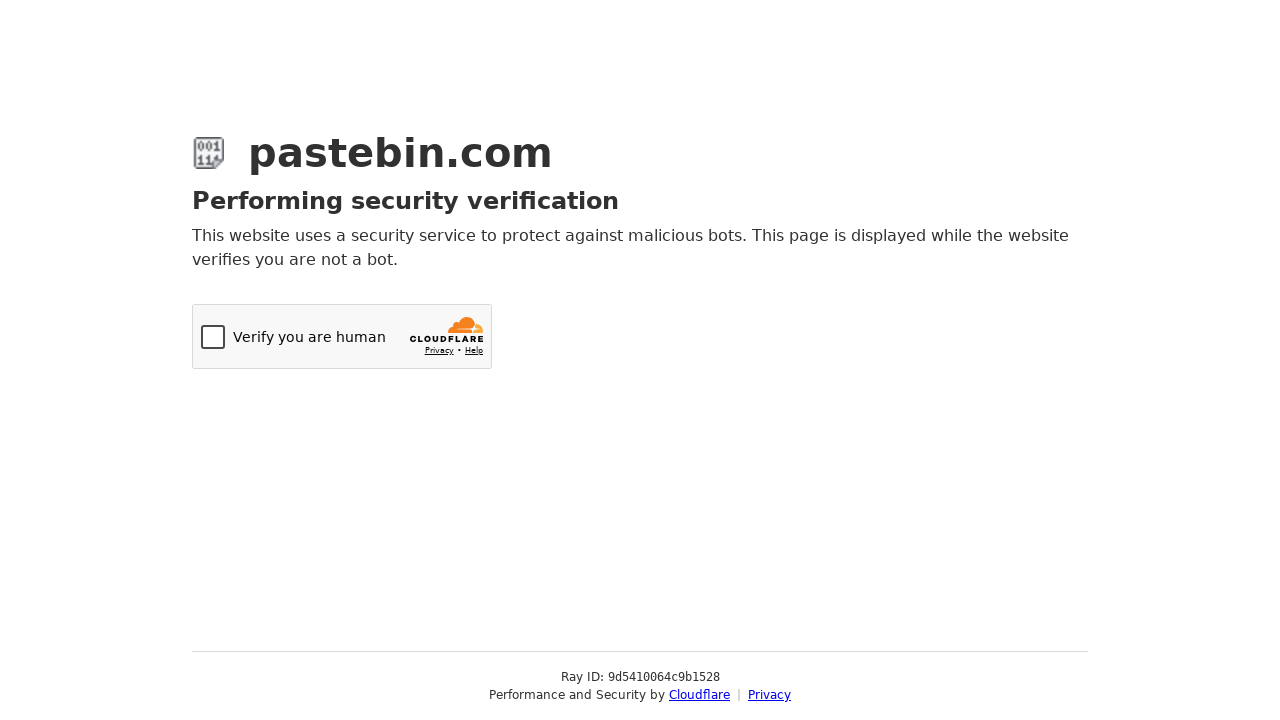